Tests new window functionality by clicking the link that opens a new window

Starting URL: https://the-internet.herokuapp.com/windows

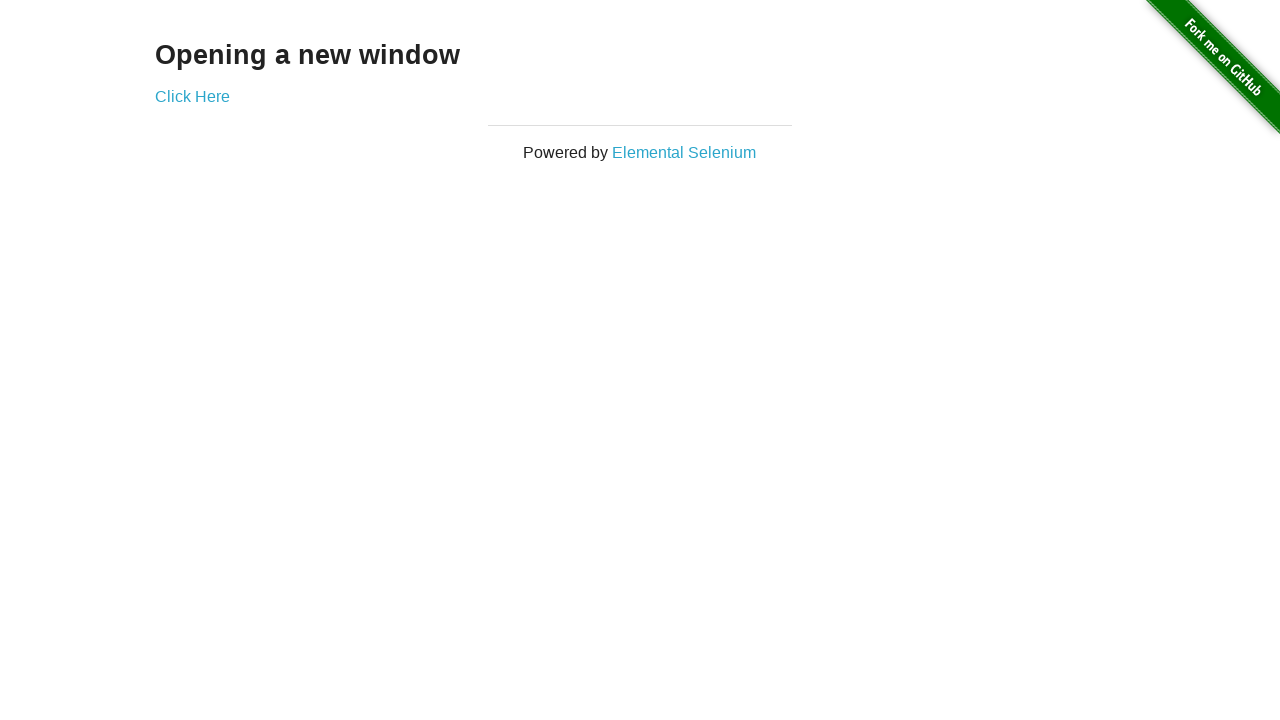

Navigated to the windows test page
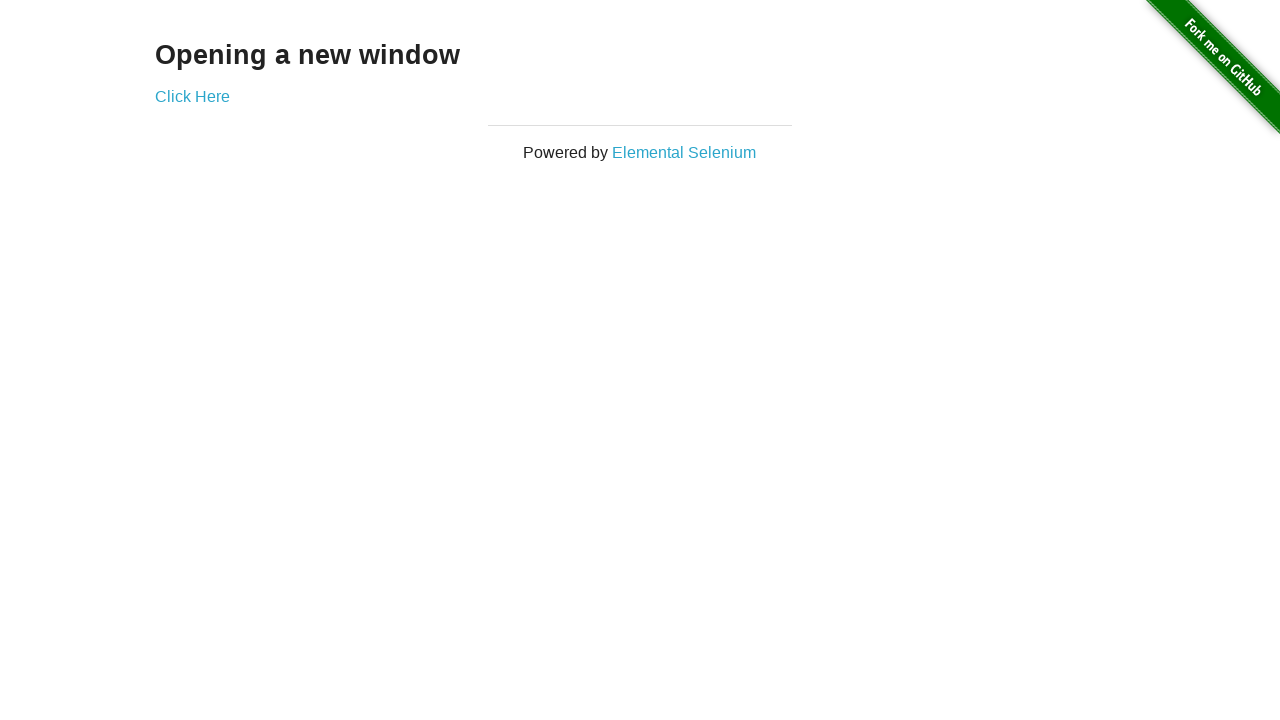

Clicked 'Click Here' link to open a new window at (192, 96) on text=Click Here
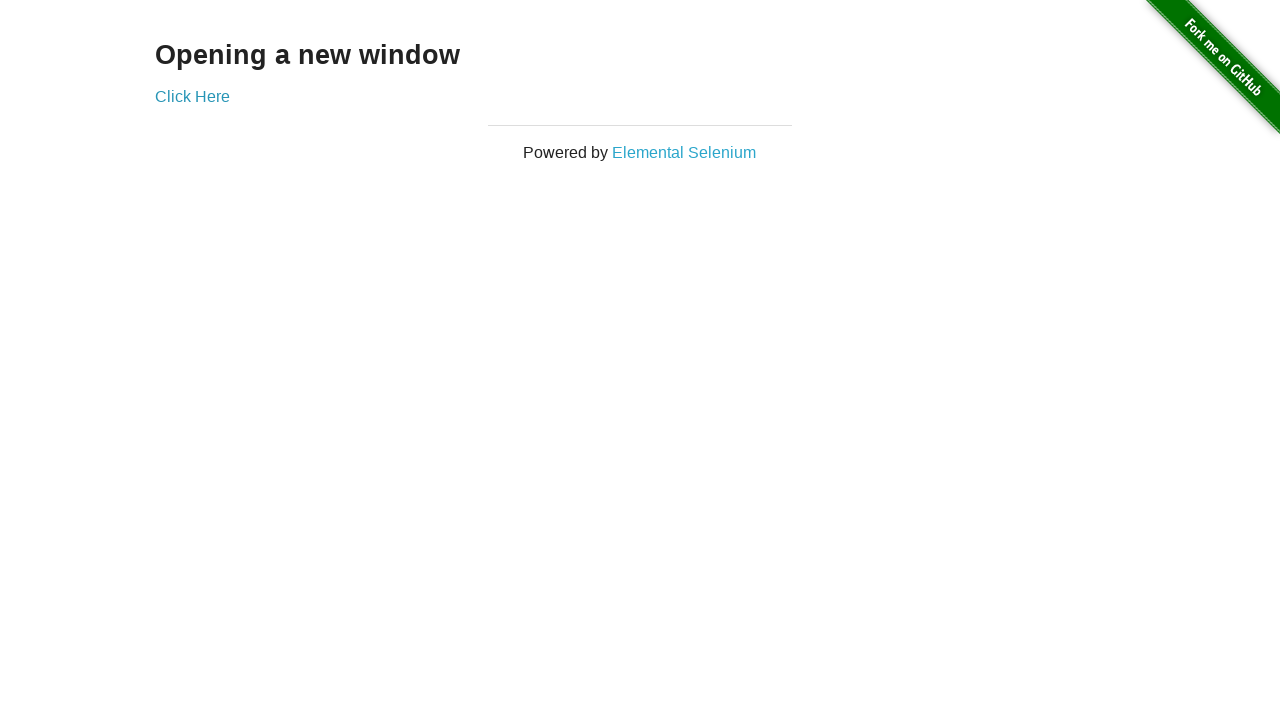

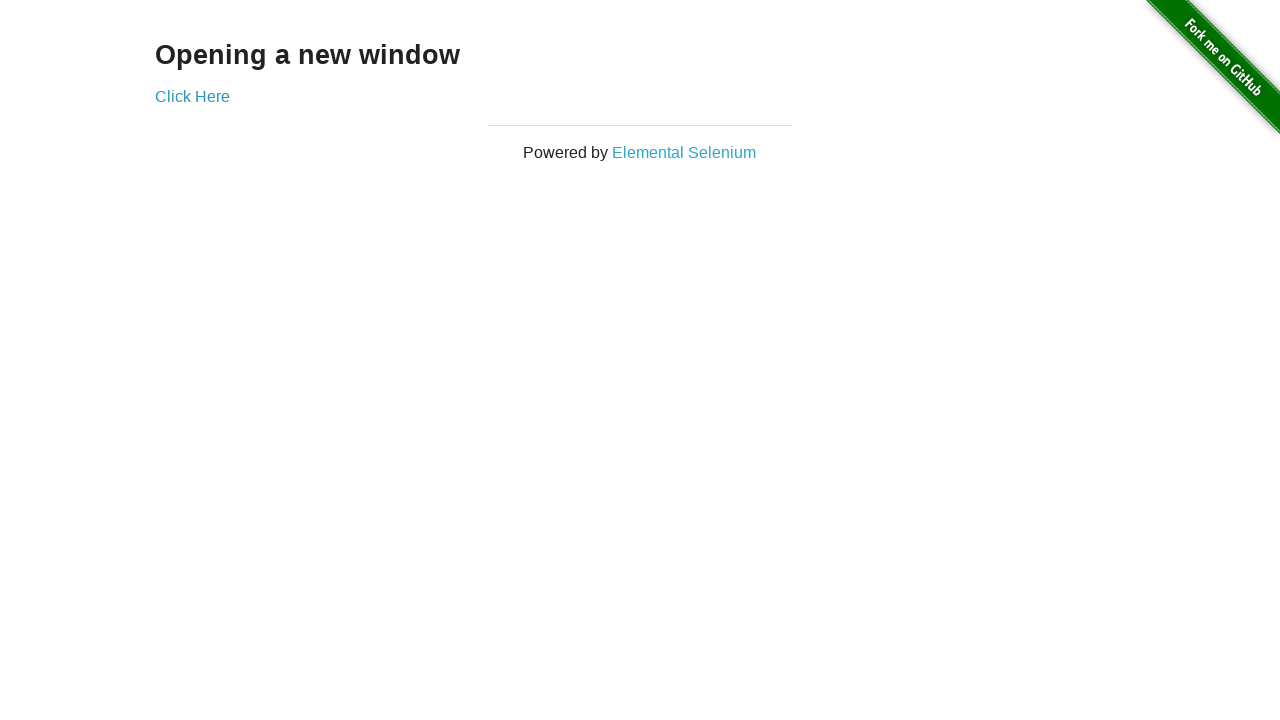